Tests JavaScript alert handling by filling a name field, triggering a confirm dialog, verifying the alert text contains the name, and dismissing the alert

Starting URL: https://rahulshettyacademy.com/AutomationPractice/

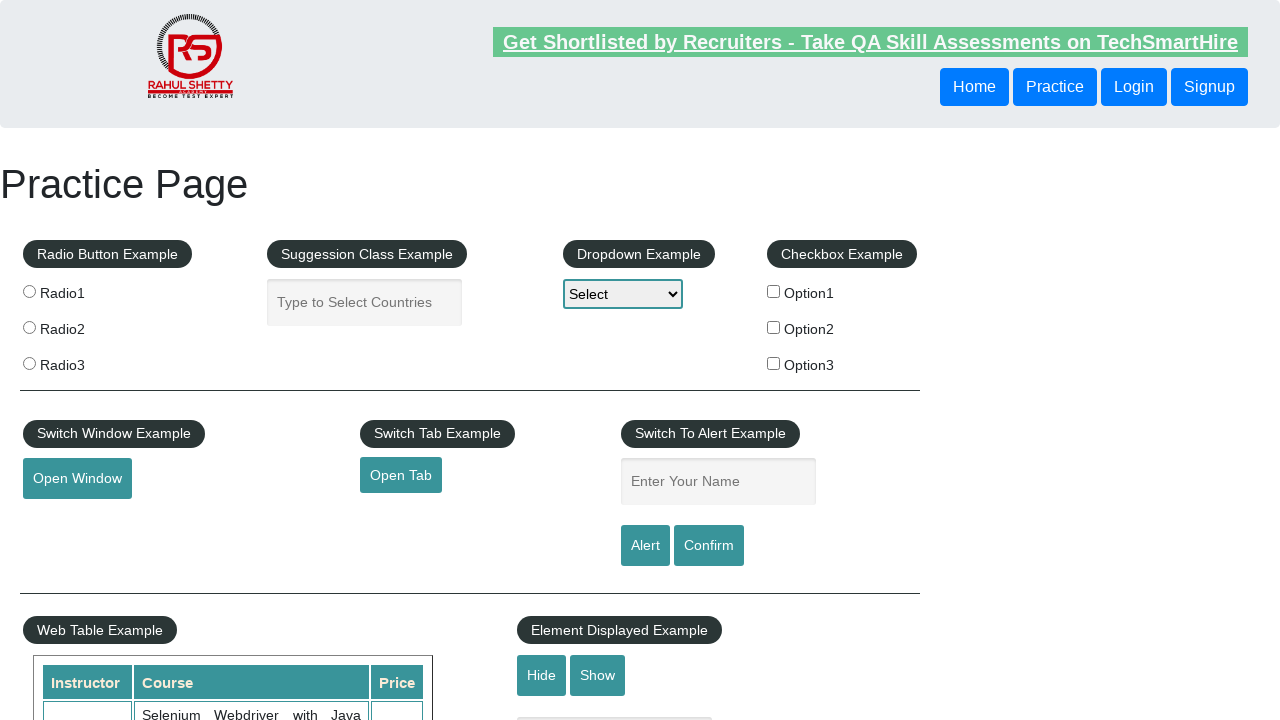

Navigated to AutomationPractice page
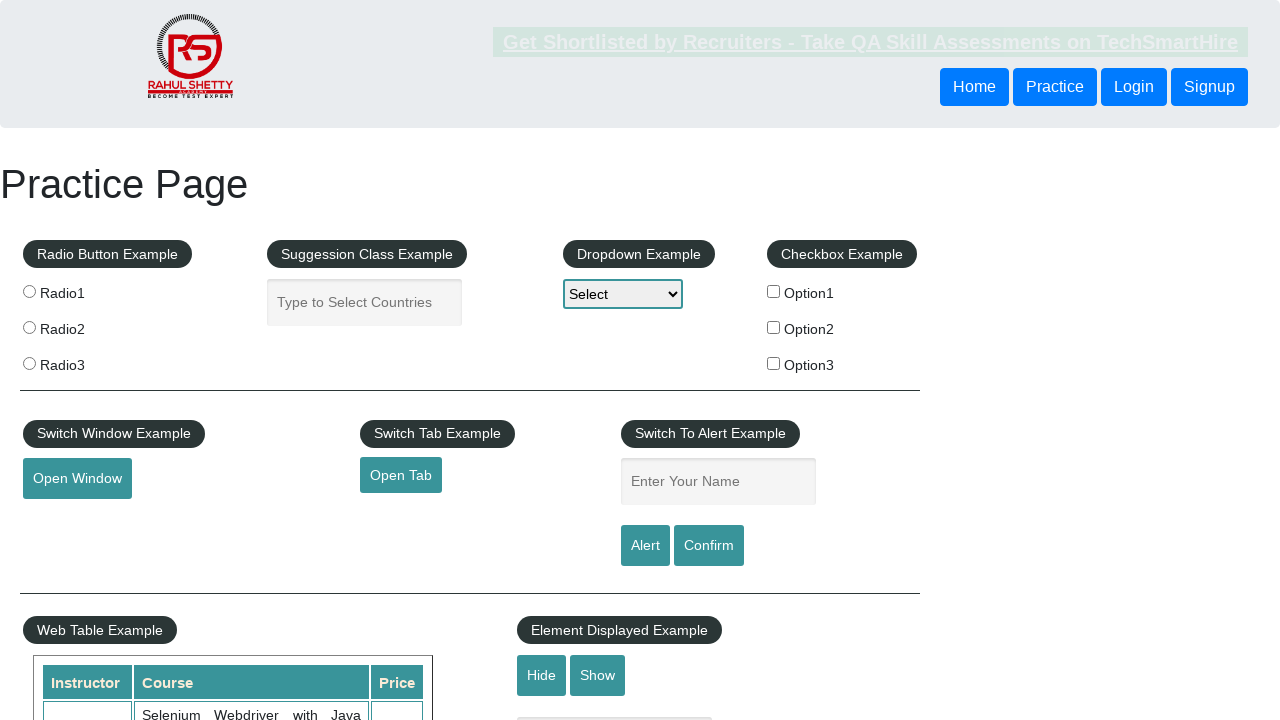

Filled name field with 'Abinasha' on #name
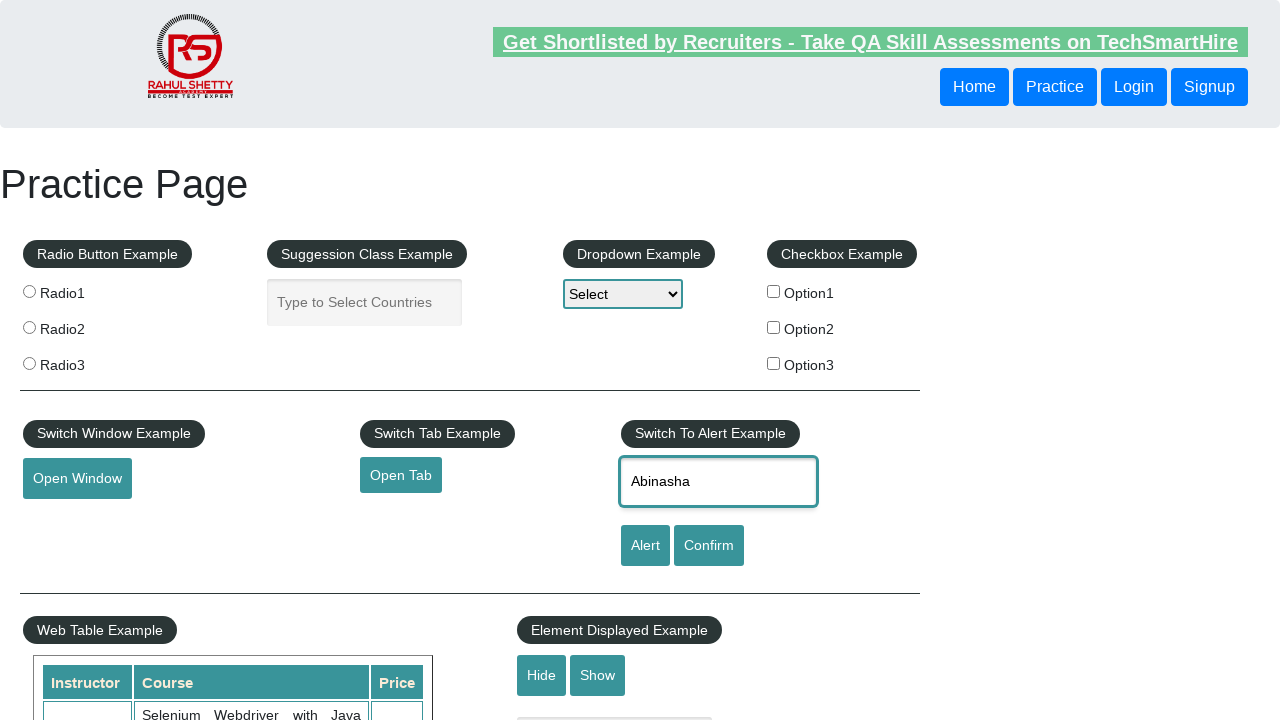

Set up dialog handler to dismiss alerts
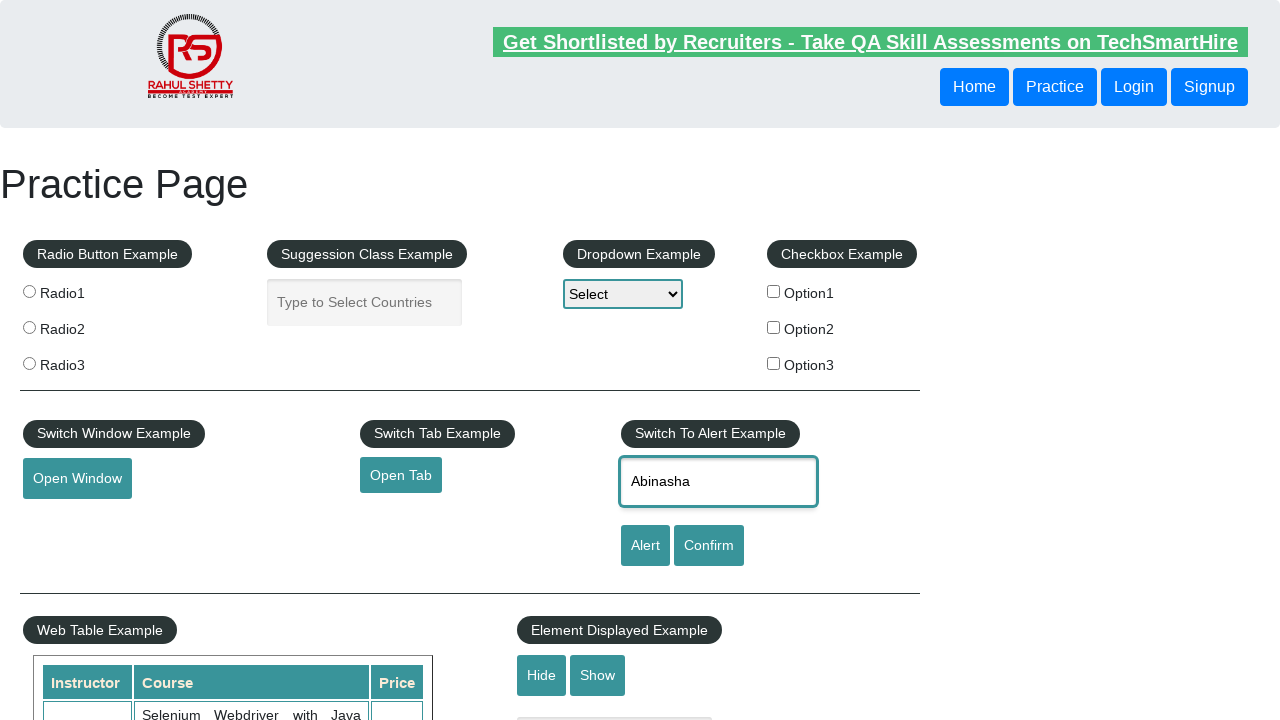

Clicked confirm button to trigger JavaScript dialog at (709, 546) on #confirmbtn
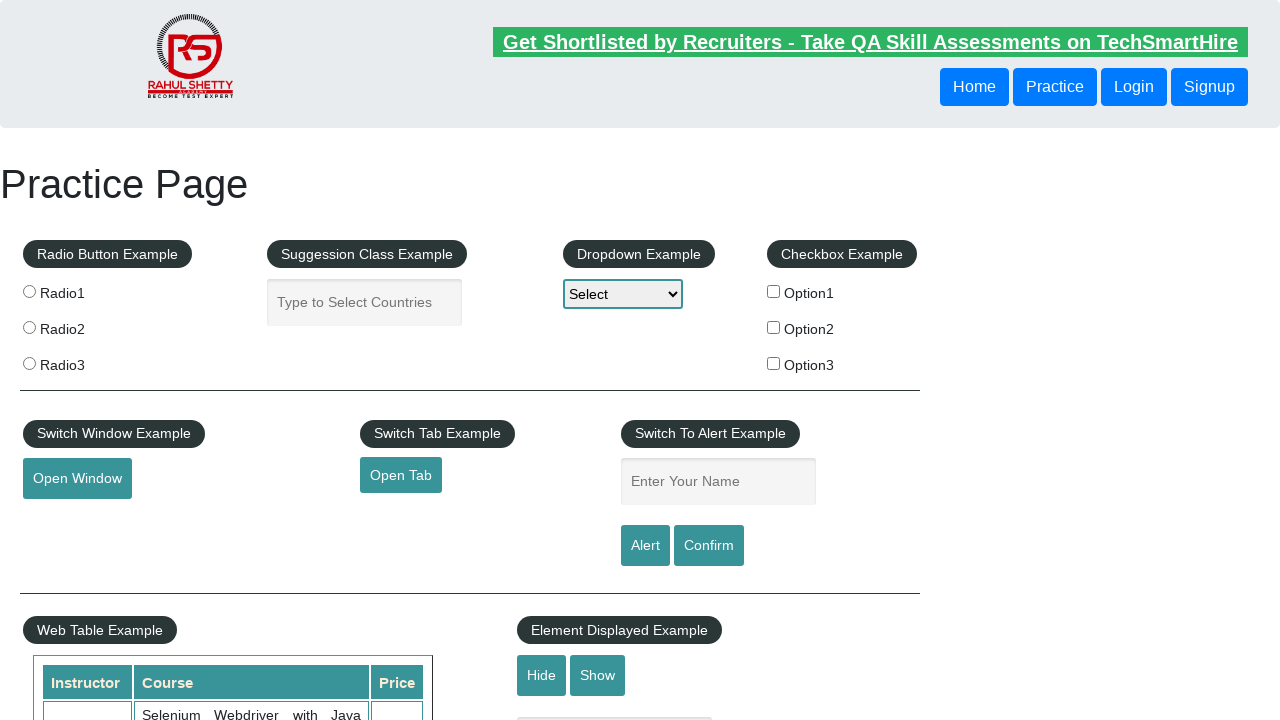

Waited for dialog to be processed
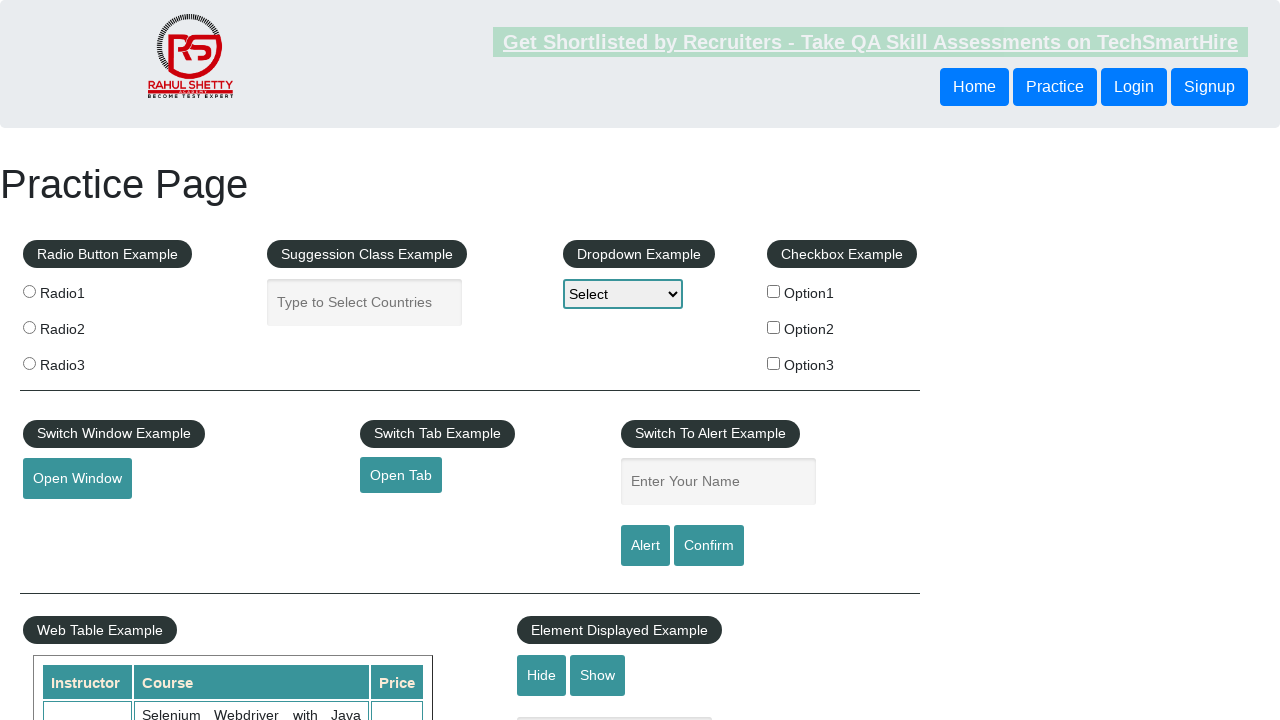

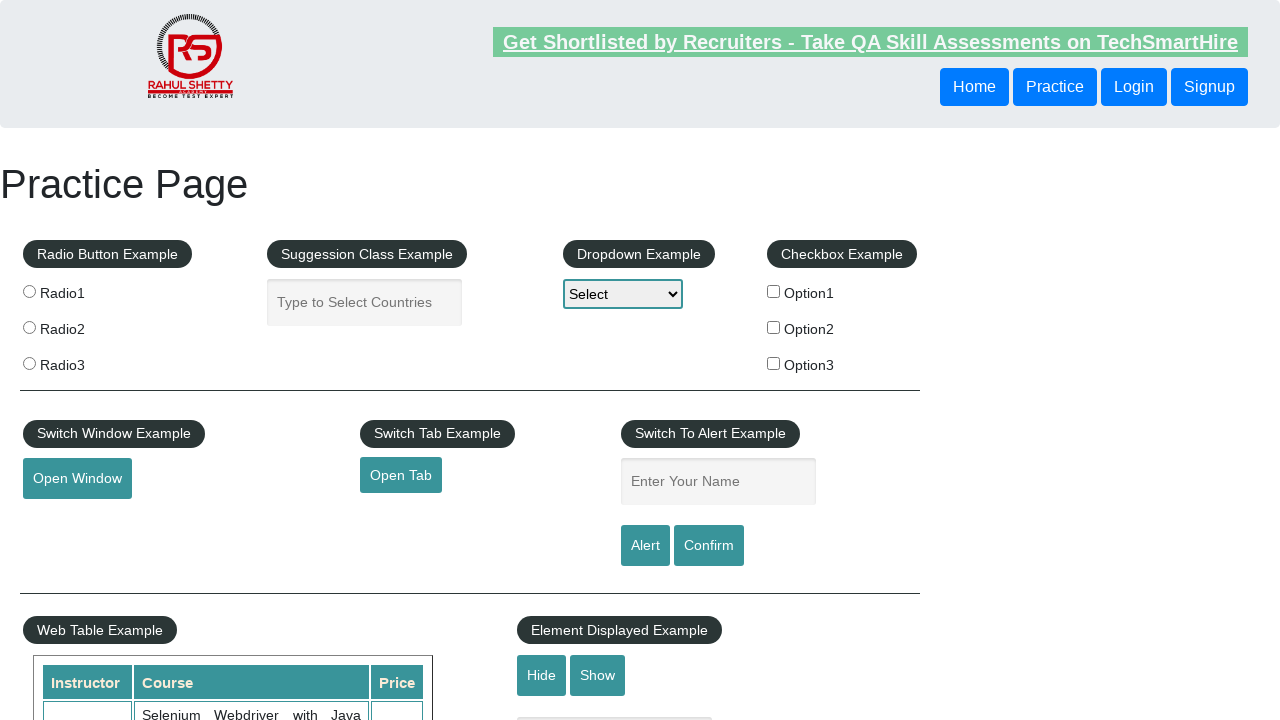